Tests the AngularJS homepage greeting functionality using Page Object pattern - enters a name and verifies the greeting message

Starting URL: http://www.angularjs.org

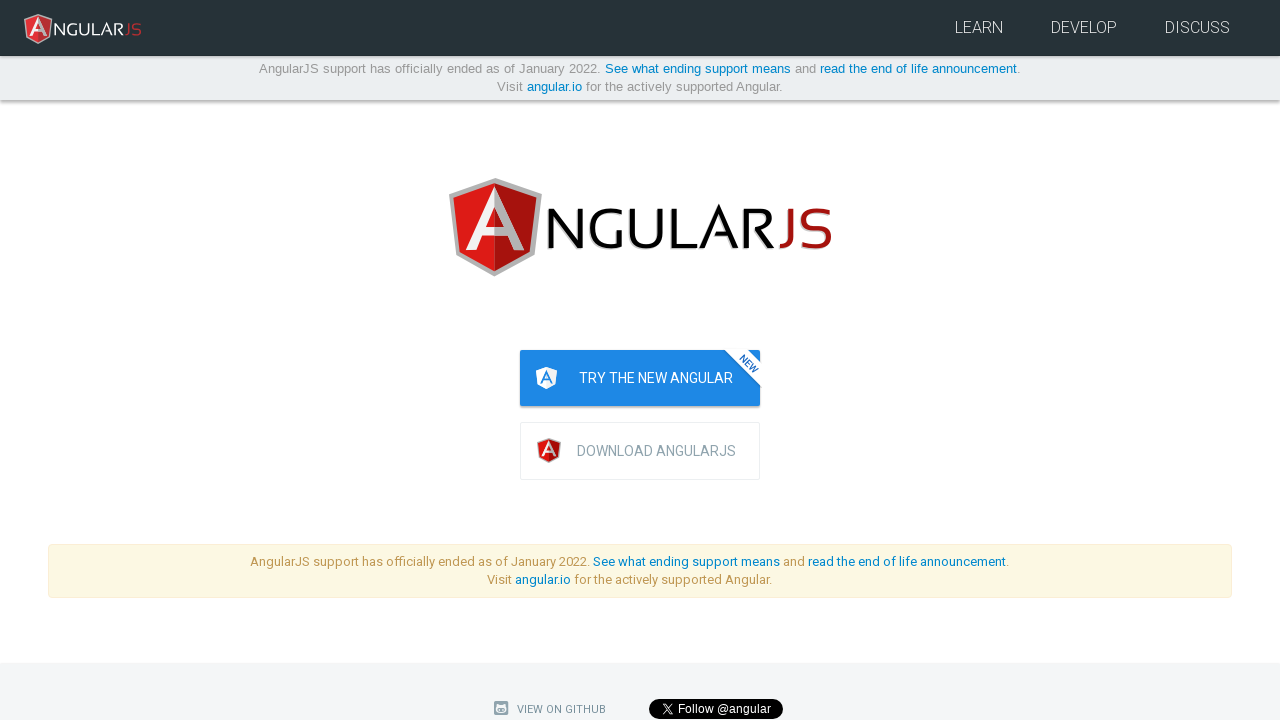

Filled name input field with 'Julie' on input[ng-model='yourName']
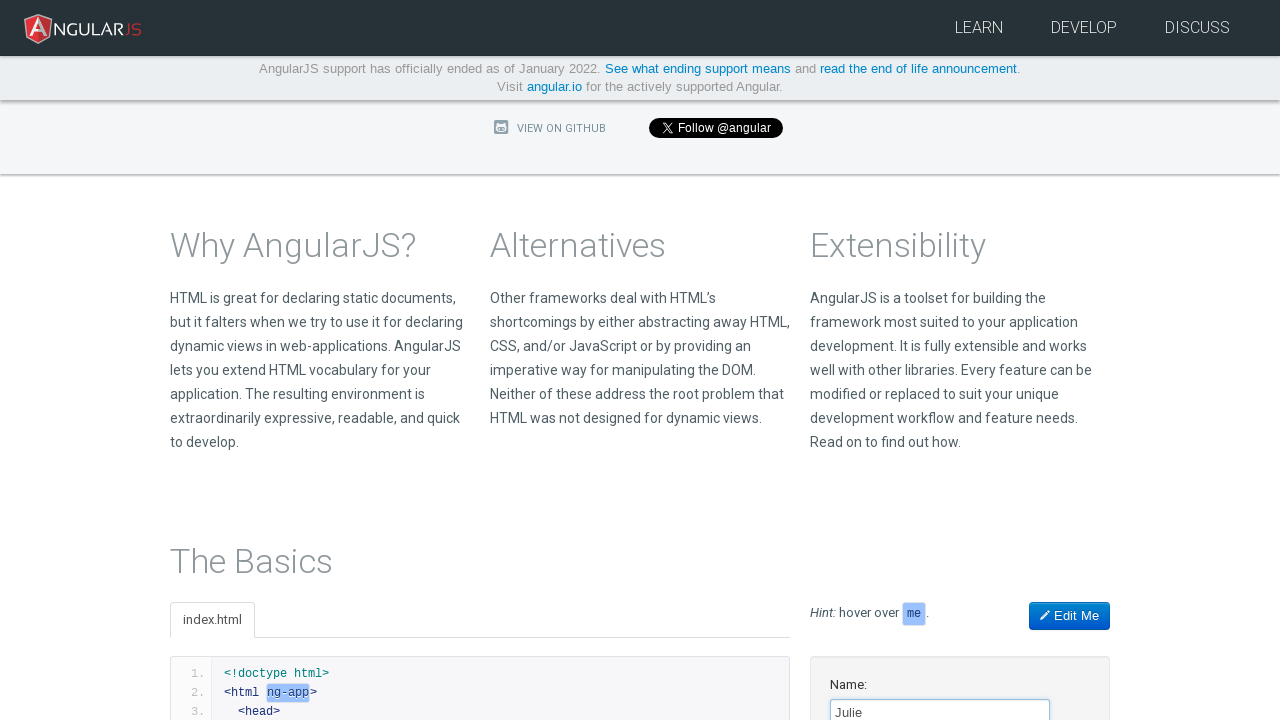

Verified greeting message 'Hello Julie!' appeared
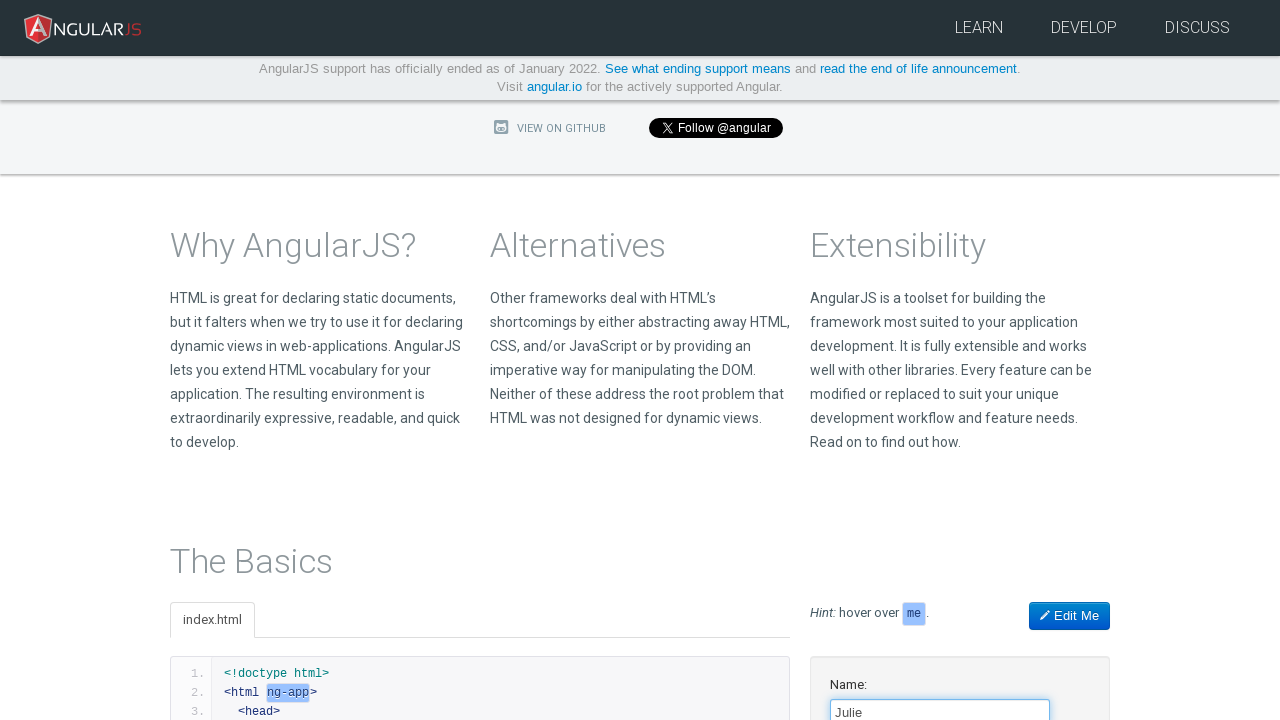

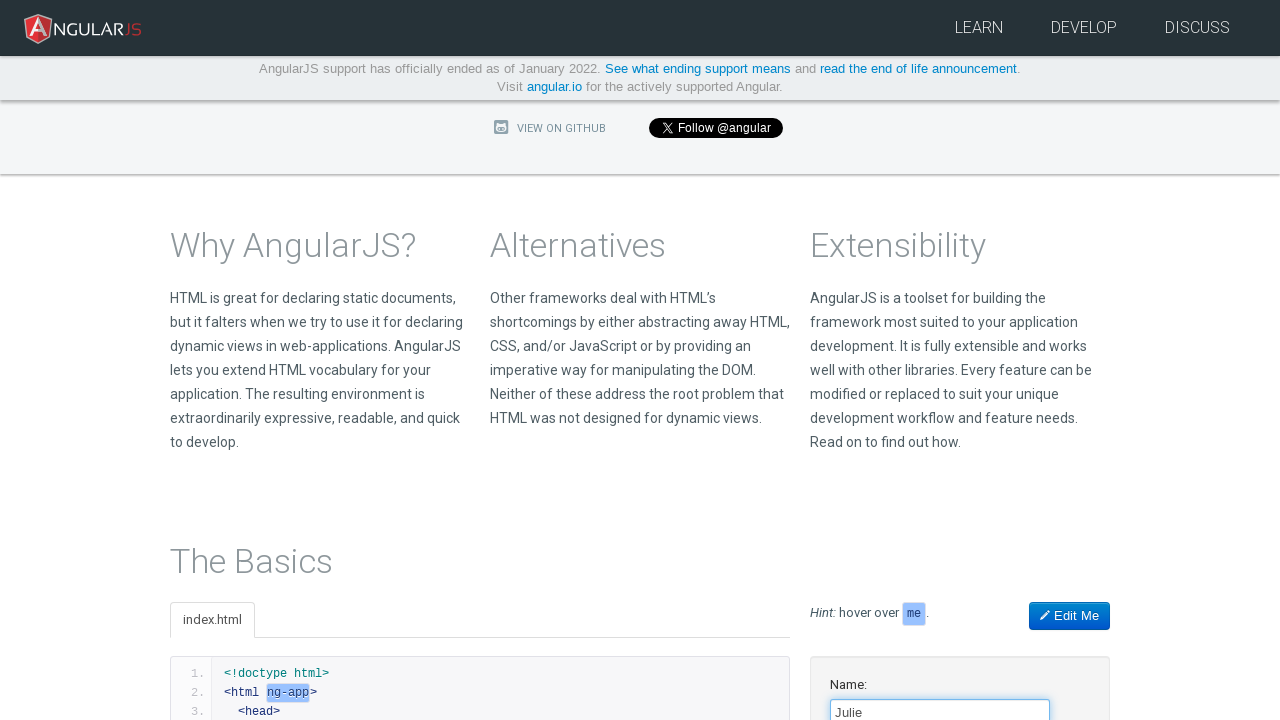